Navigates to Mercedes-Benz Turkey website and interacts with cookie consent button using JavaScript executor

Starting URL: https://www.mercedes-benz.com.tr/?group=all&subgroup=see-all&view=BODYTYPE

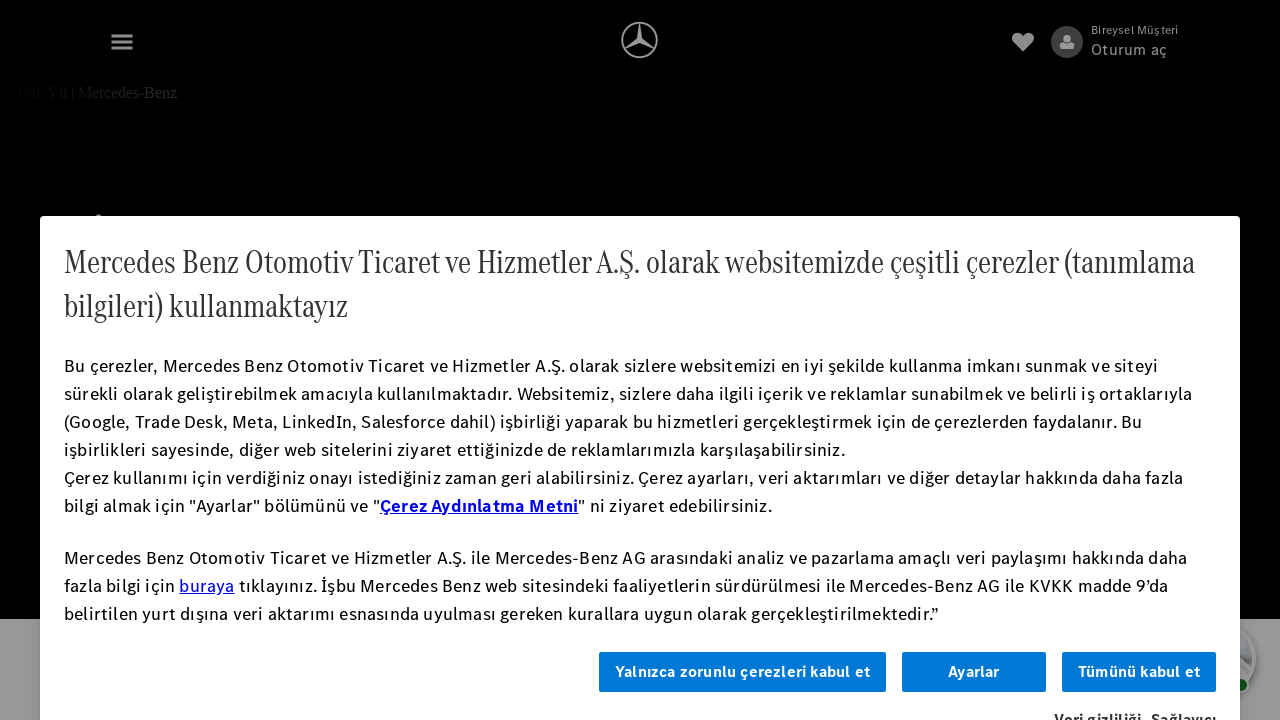

Navigated to Mercedes-Benz Turkey website
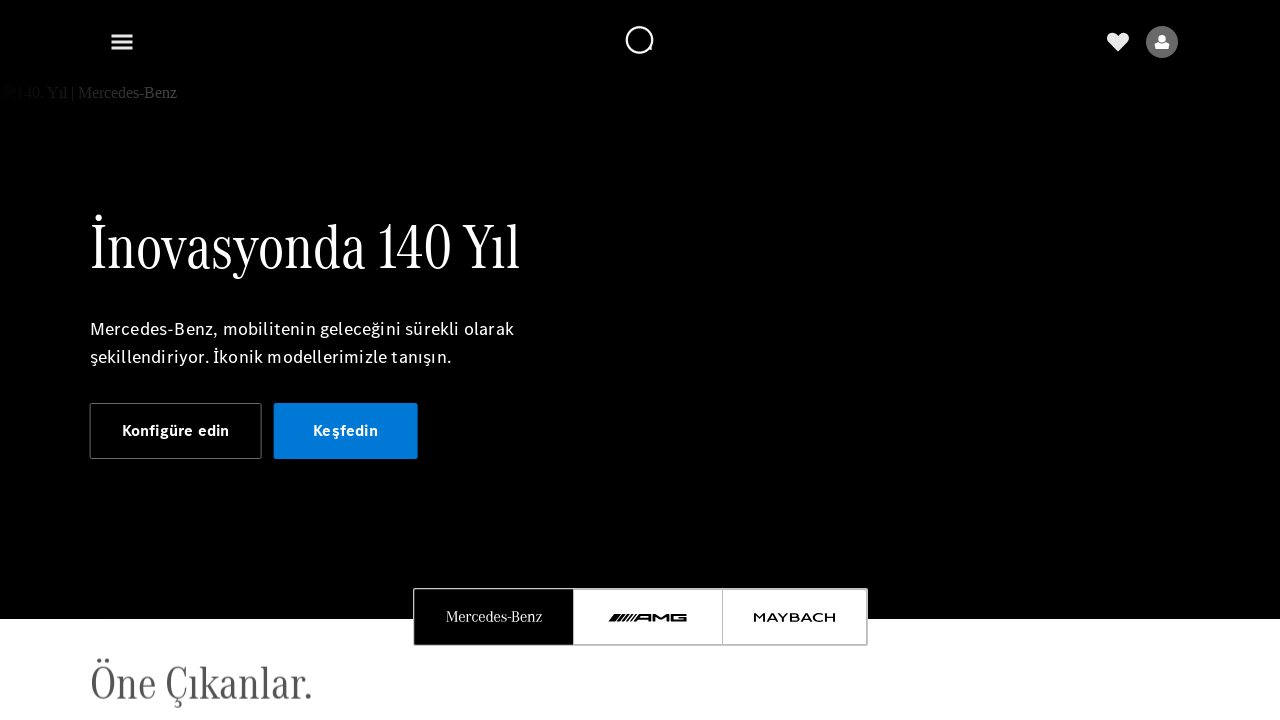

Clicked cookie consent button using JavaScript executor
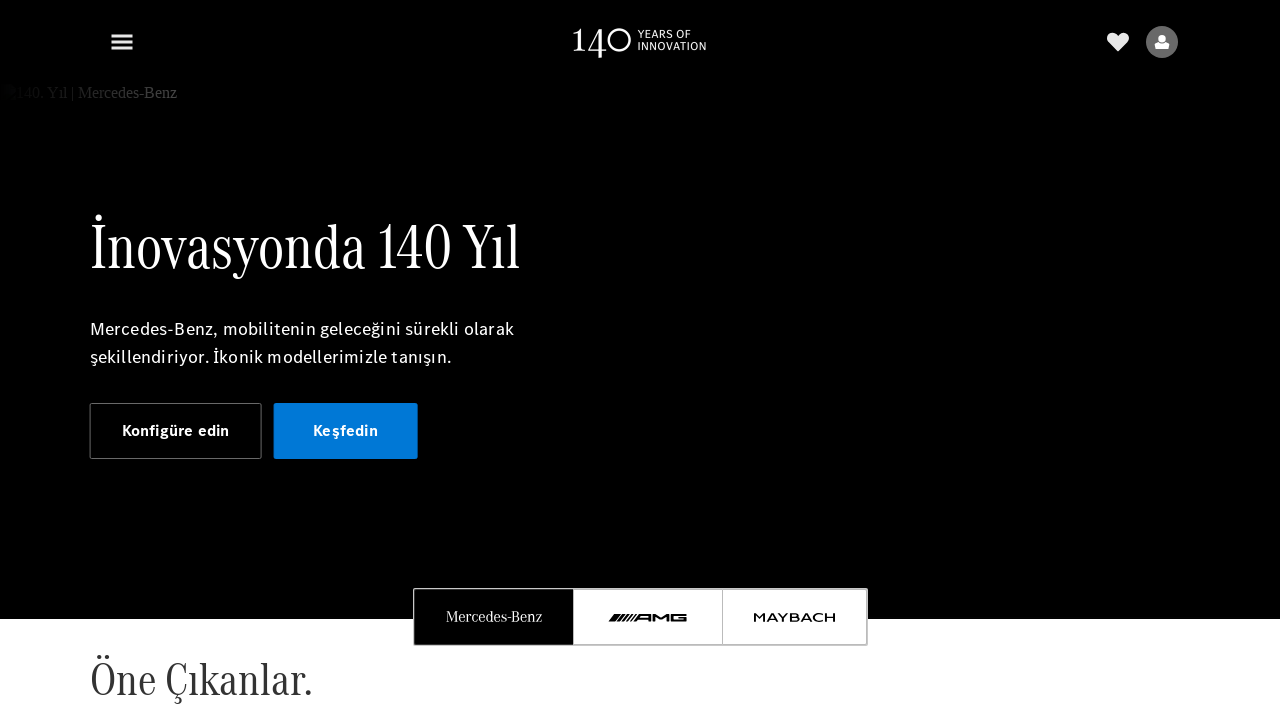

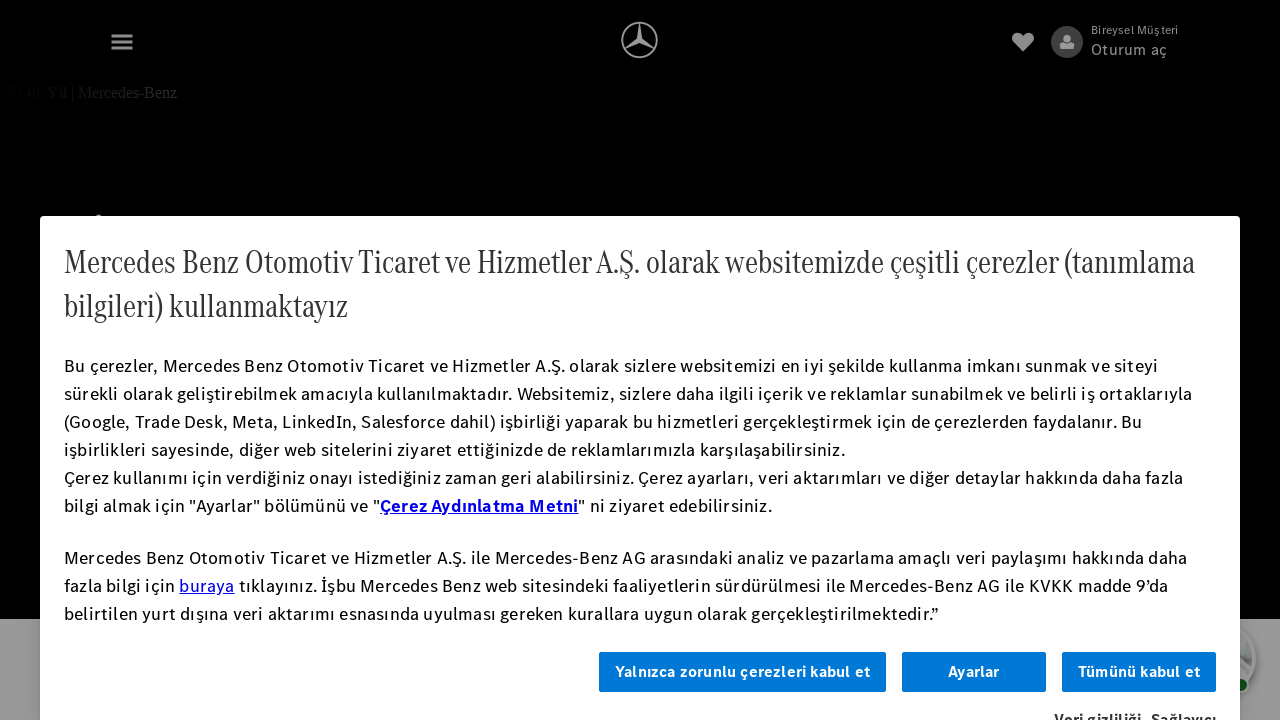